Tests various checkbox handling scenarios including selecting all checkboxes, selecting first/last checkboxes, and toggling checkbox states on a practice automation website

Starting URL: https://testautomationpractice.blogspot.com/

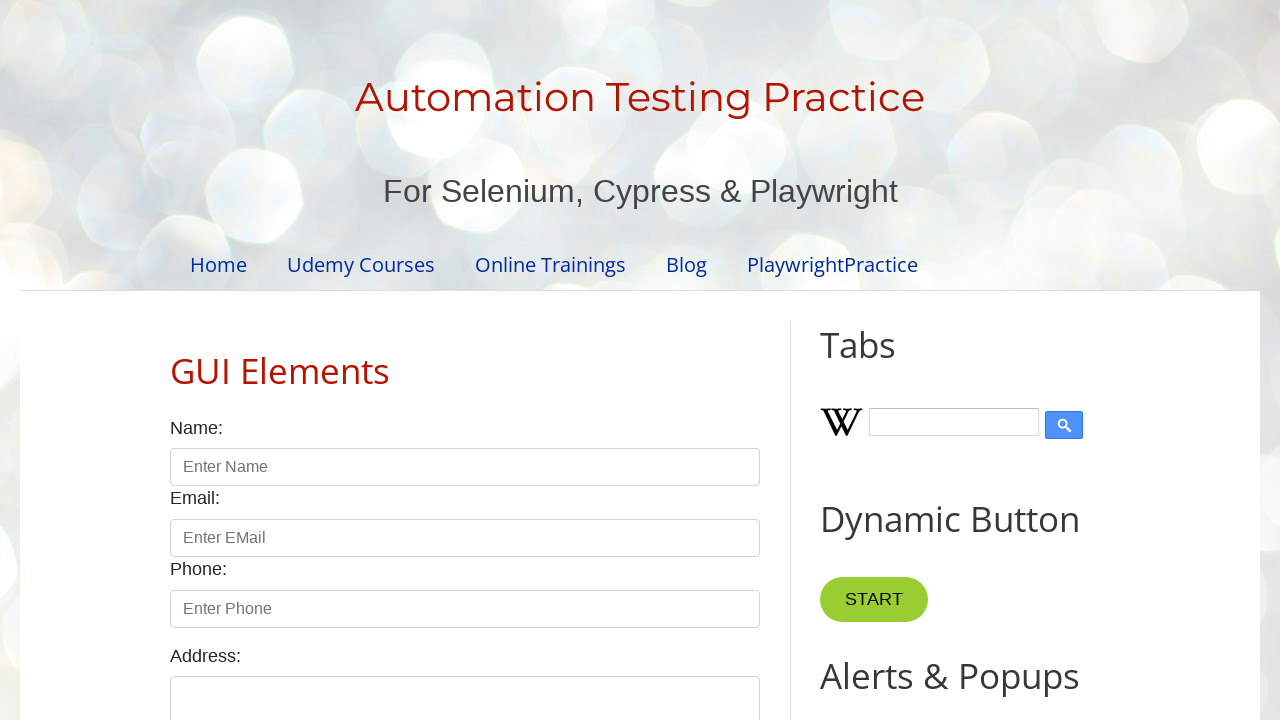

Located all checkbox elements on the page
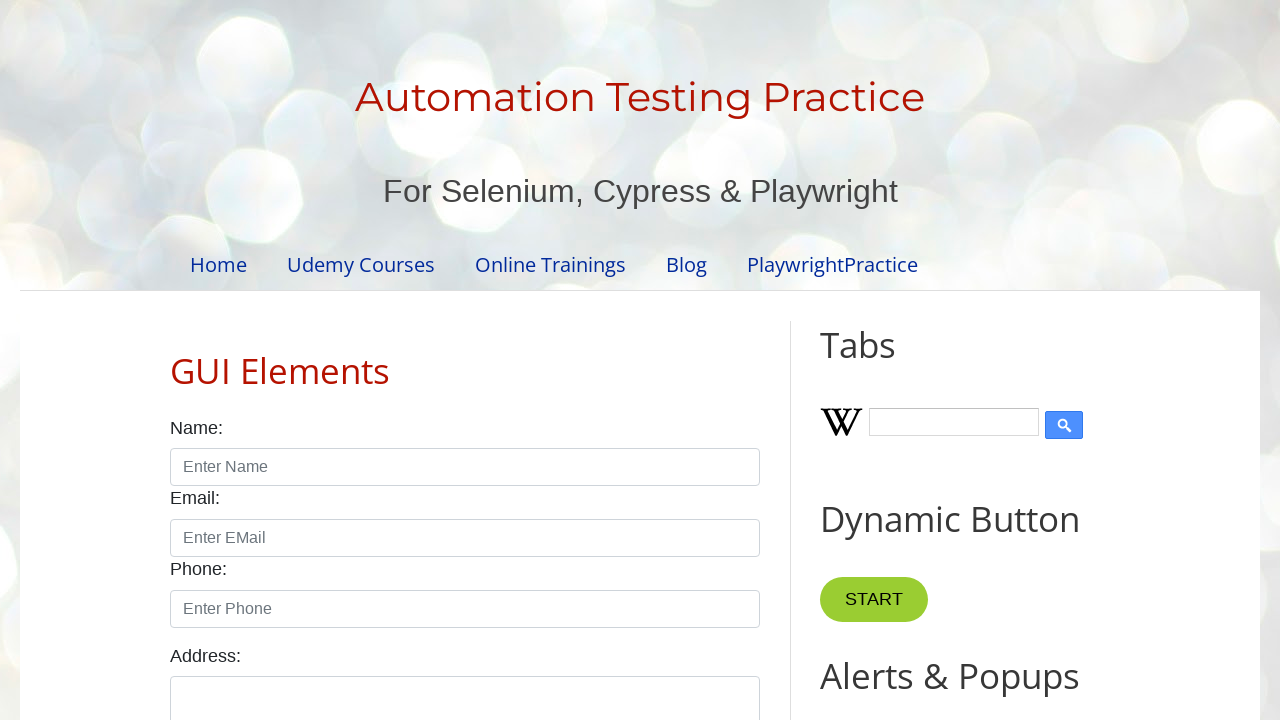

Clicked checkbox 1 to select it at (176, 360) on xpath=//input[@class='form-check-input' and @type='checkbox'] >> nth=0
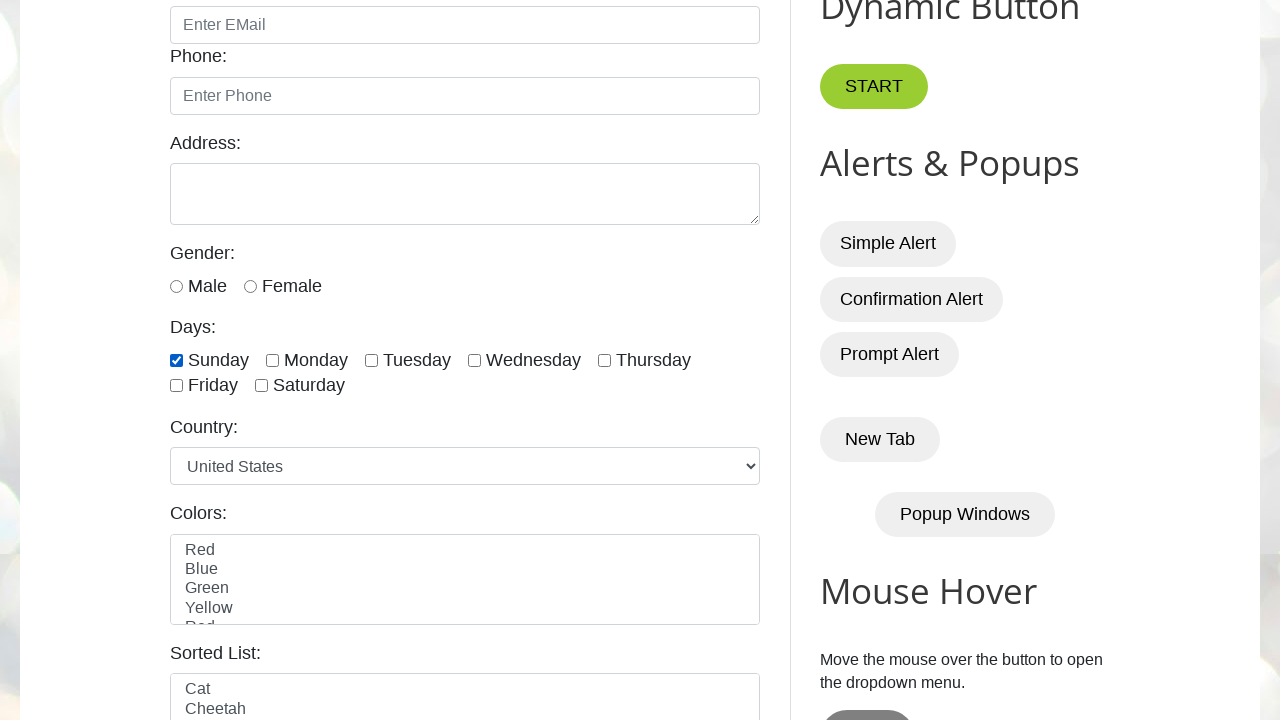

Clicked checkbox 2 to select it at (272, 360) on xpath=//input[@class='form-check-input' and @type='checkbox'] >> nth=1
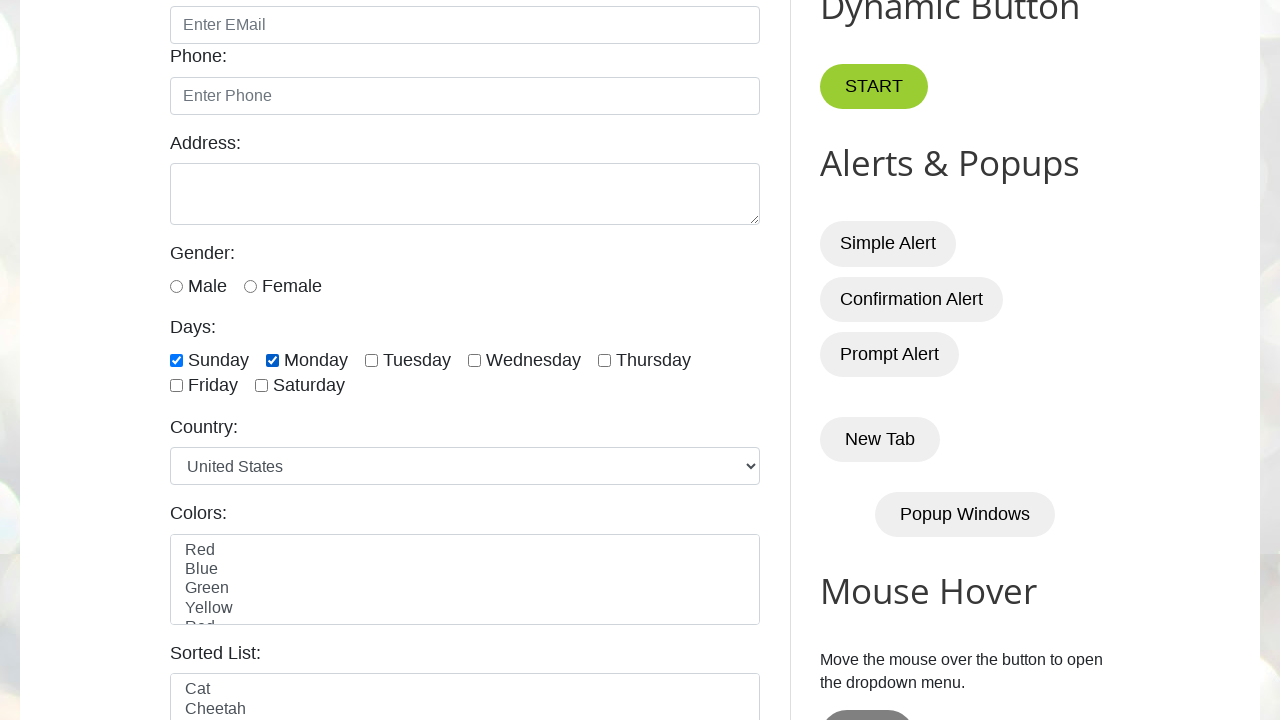

Clicked checkbox 3 to select it at (372, 360) on xpath=//input[@class='form-check-input' and @type='checkbox'] >> nth=2
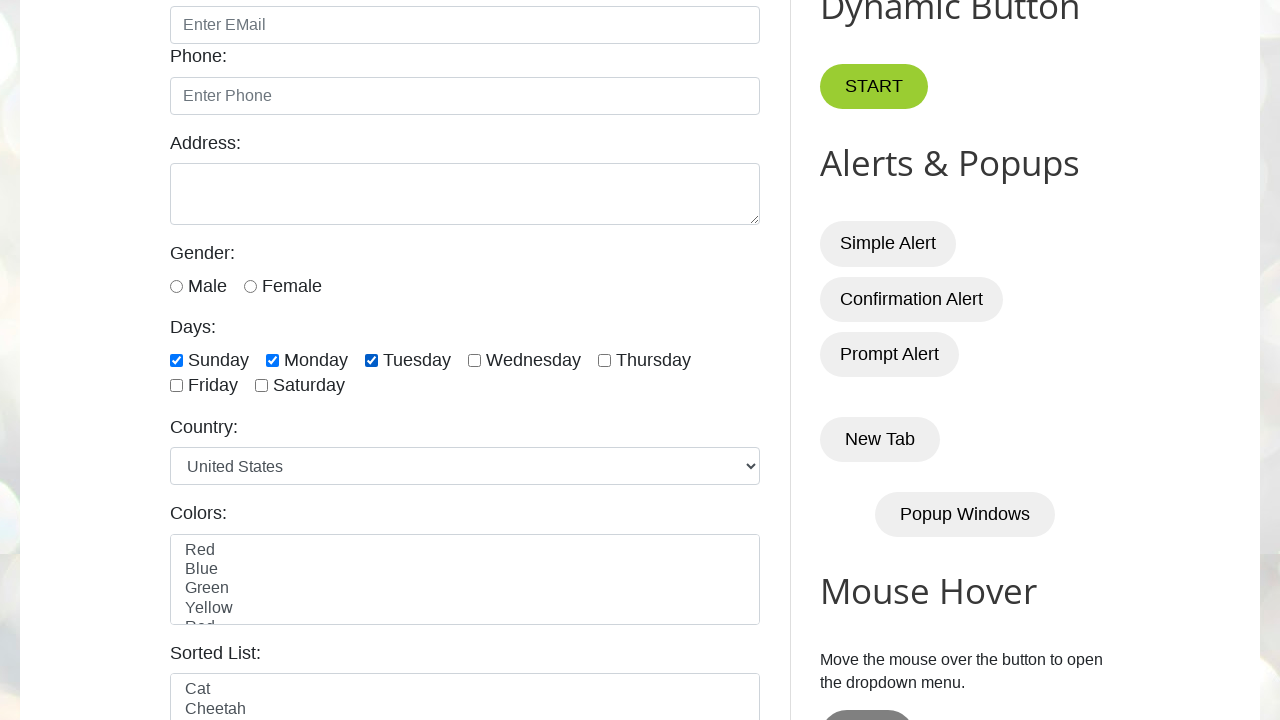

Clicked checkbox 4 to select it at (474, 360) on xpath=//input[@class='form-check-input' and @type='checkbox'] >> nth=3
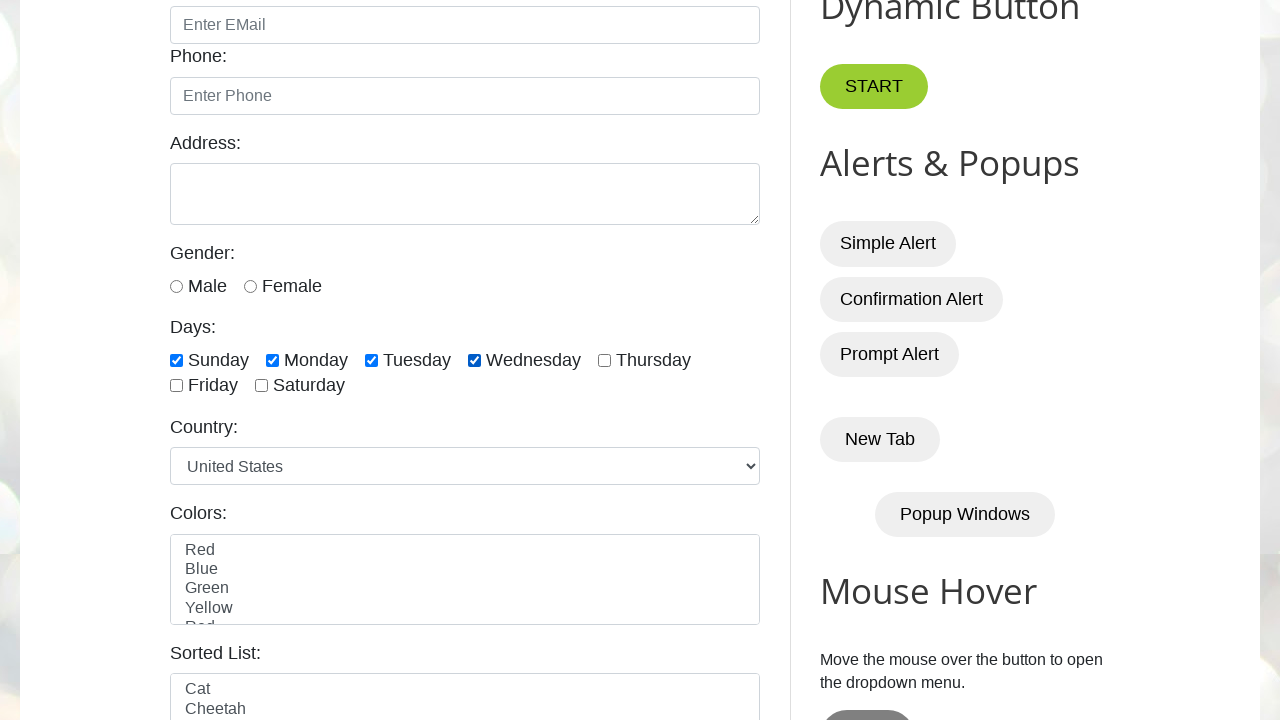

Clicked checkbox 5 to select it at (604, 360) on xpath=//input[@class='form-check-input' and @type='checkbox'] >> nth=4
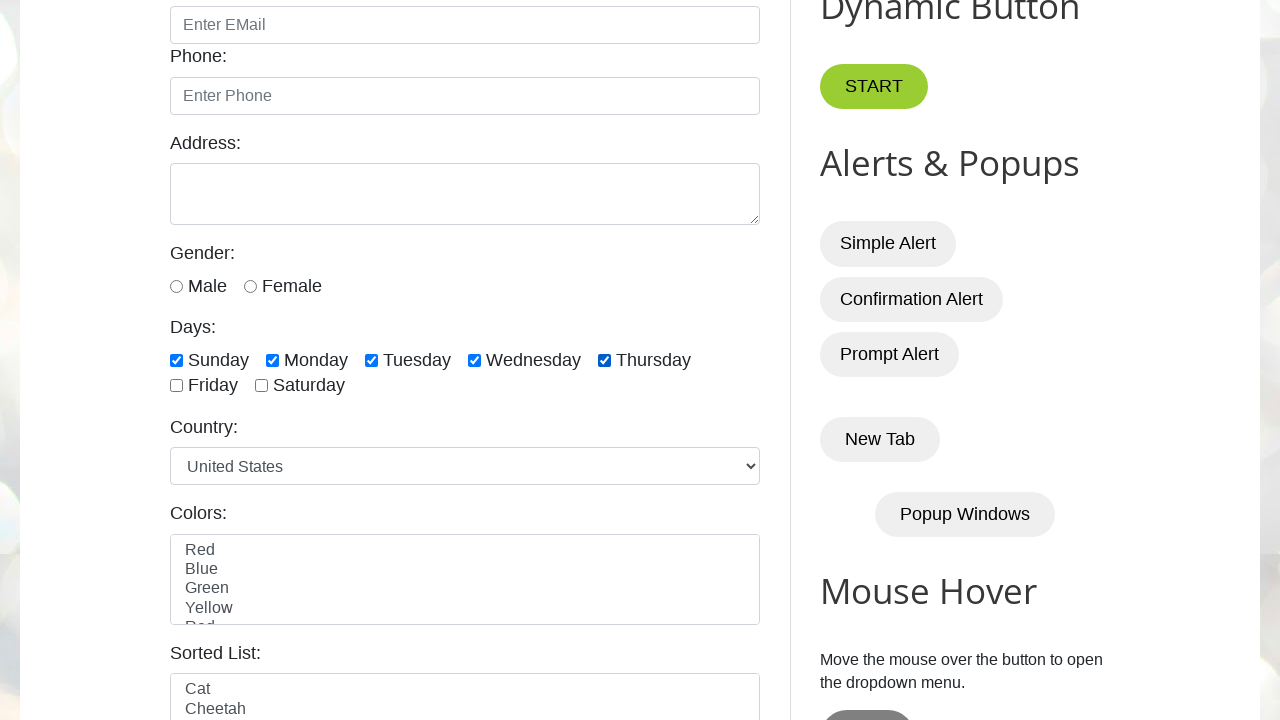

Clicked checkbox 6 to select it at (176, 386) on xpath=//input[@class='form-check-input' and @type='checkbox'] >> nth=5
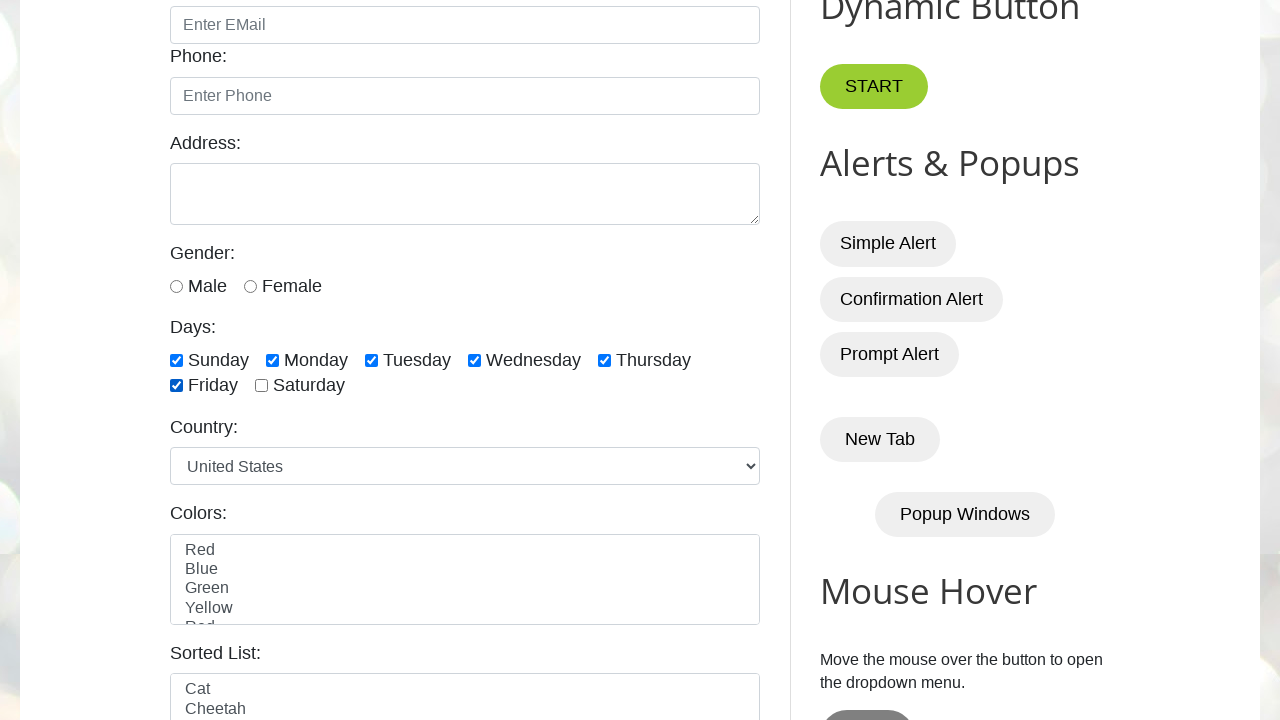

Clicked checkbox 7 to select it at (262, 386) on xpath=//input[@class='form-check-input' and @type='checkbox'] >> nth=6
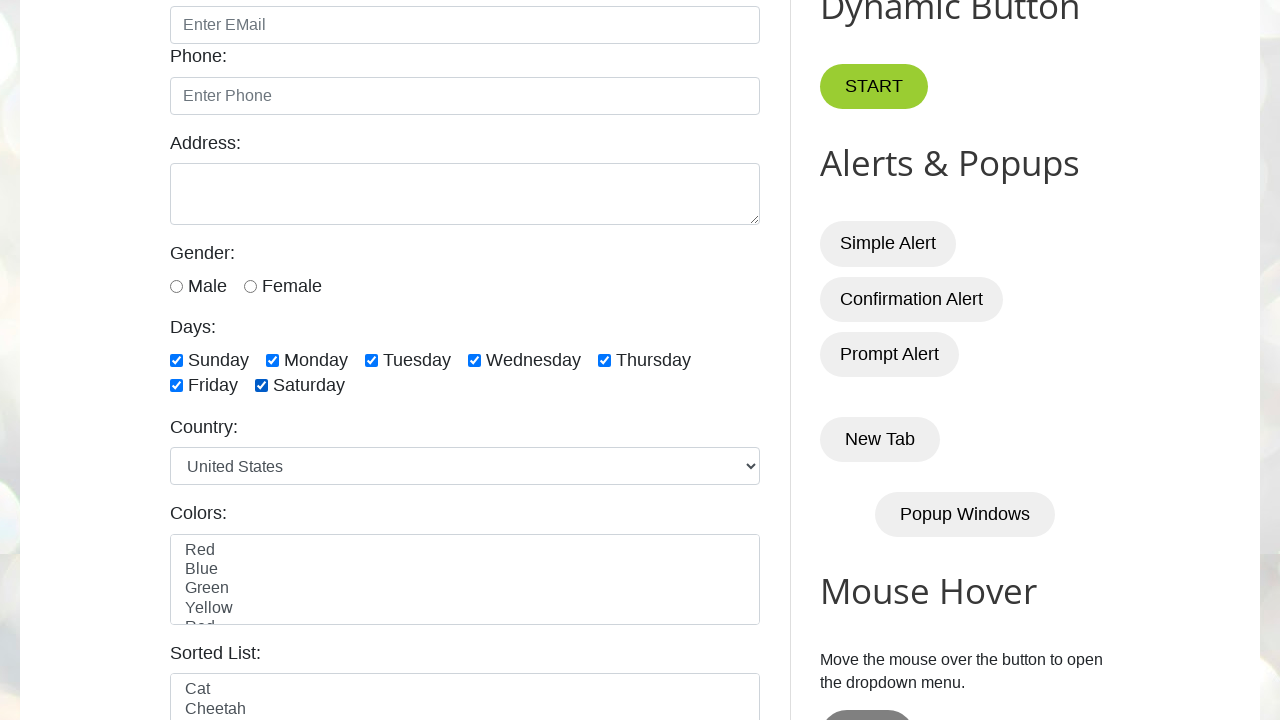

Clicked checkbox to uncheck it at (176, 360) on xpath=//input[@class='form-check-input' and @type='checkbox'] >> nth=0
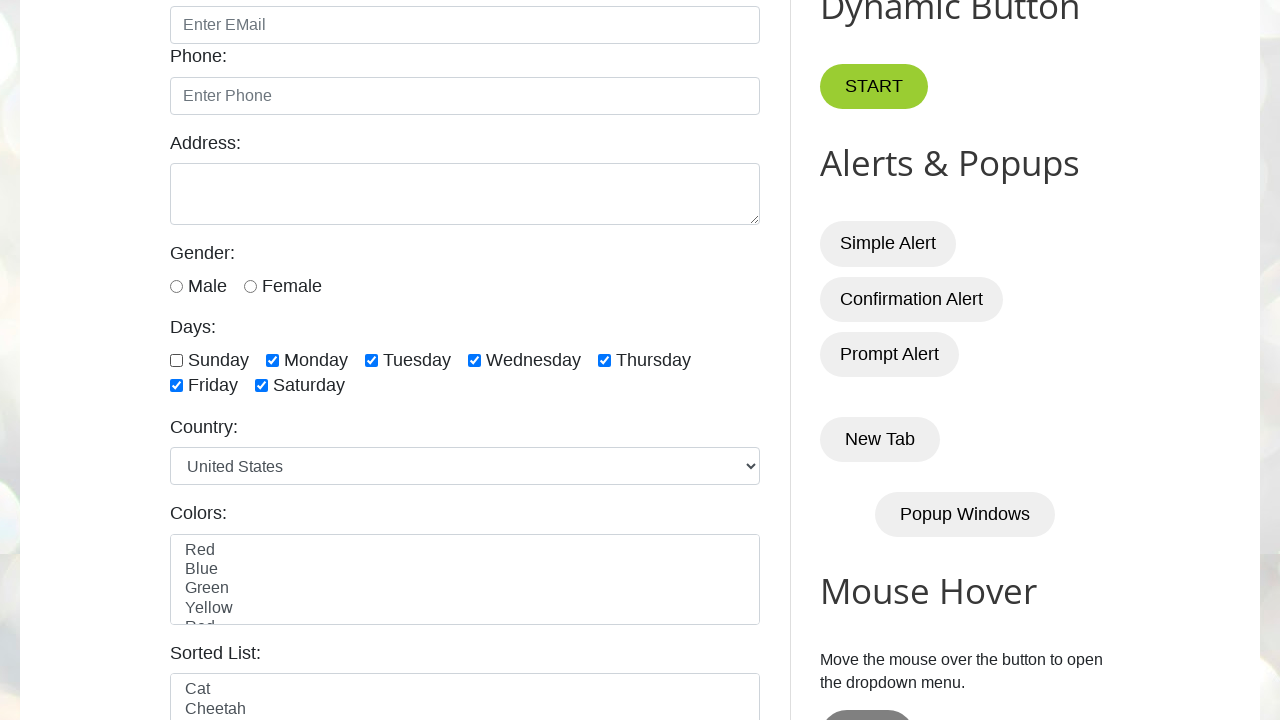

Clicked checkbox to uncheck it at (272, 360) on xpath=//input[@class='form-check-input' and @type='checkbox'] >> nth=1
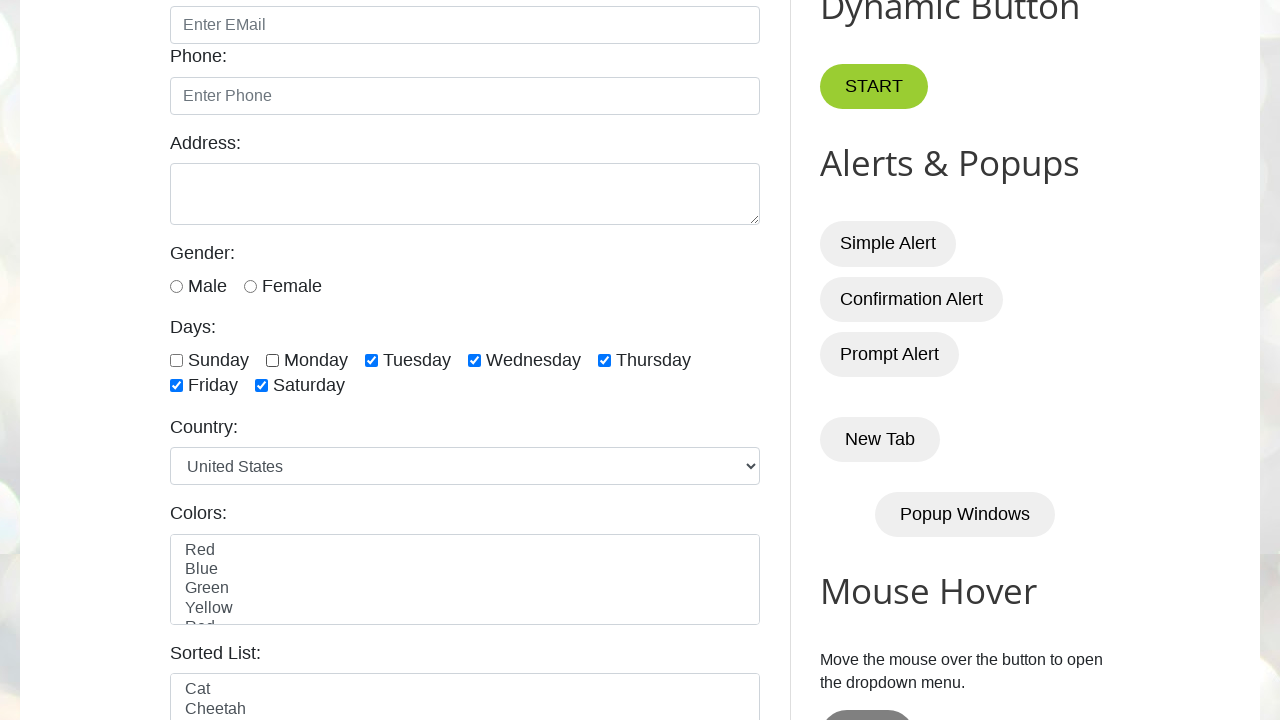

Clicked checkbox to uncheck it at (372, 360) on xpath=//input[@class='form-check-input' and @type='checkbox'] >> nth=2
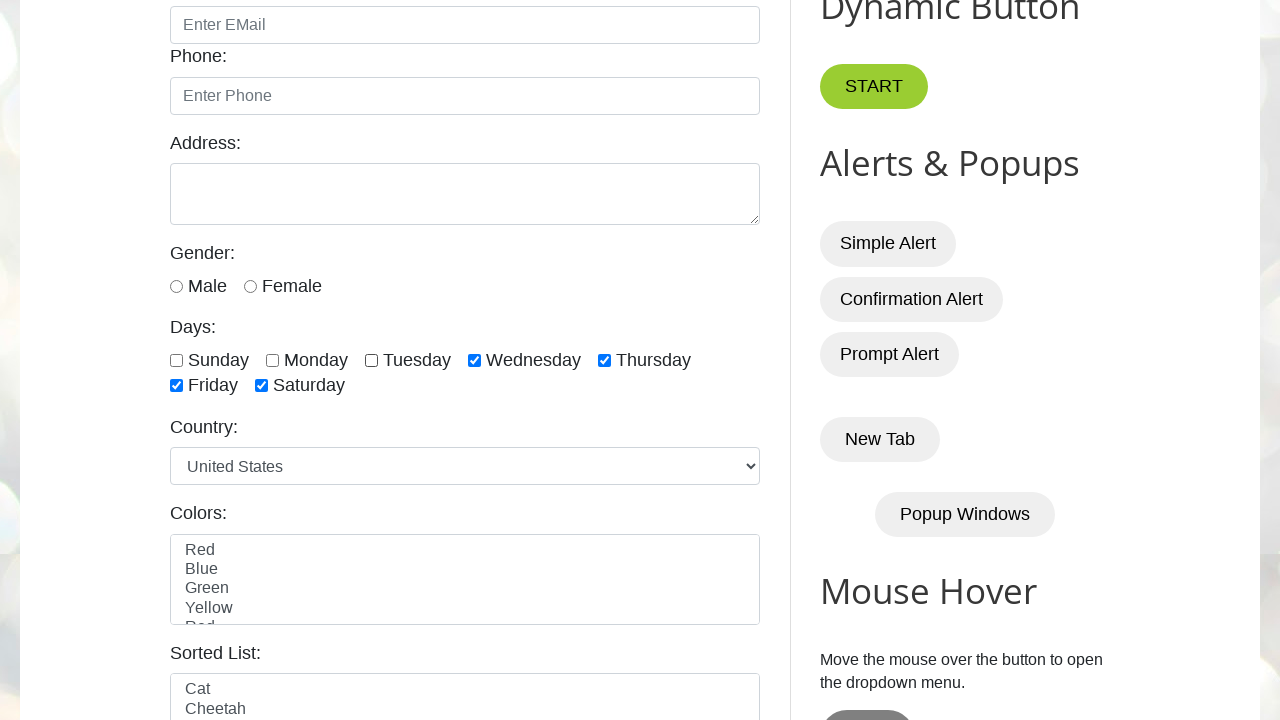

Clicked checkbox to uncheck it at (474, 360) on xpath=//input[@class='form-check-input' and @type='checkbox'] >> nth=3
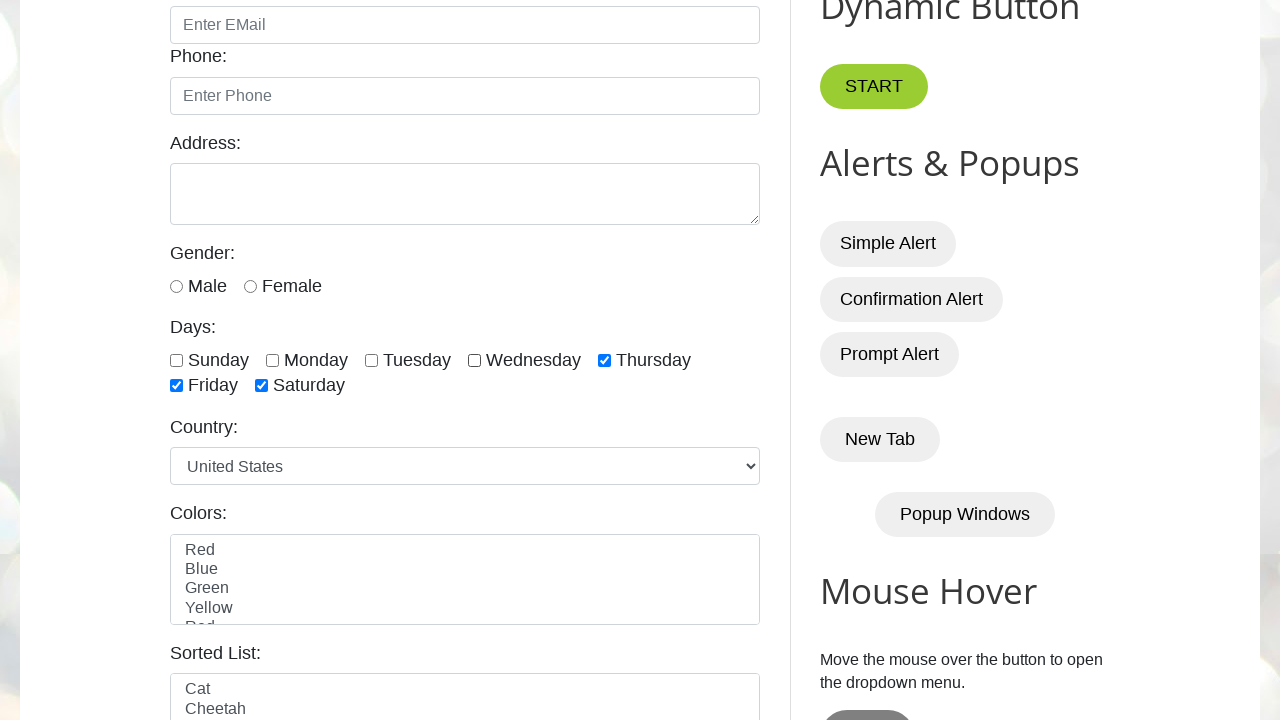

Clicked checkbox to uncheck it at (604, 360) on xpath=//input[@class='form-check-input' and @type='checkbox'] >> nth=4
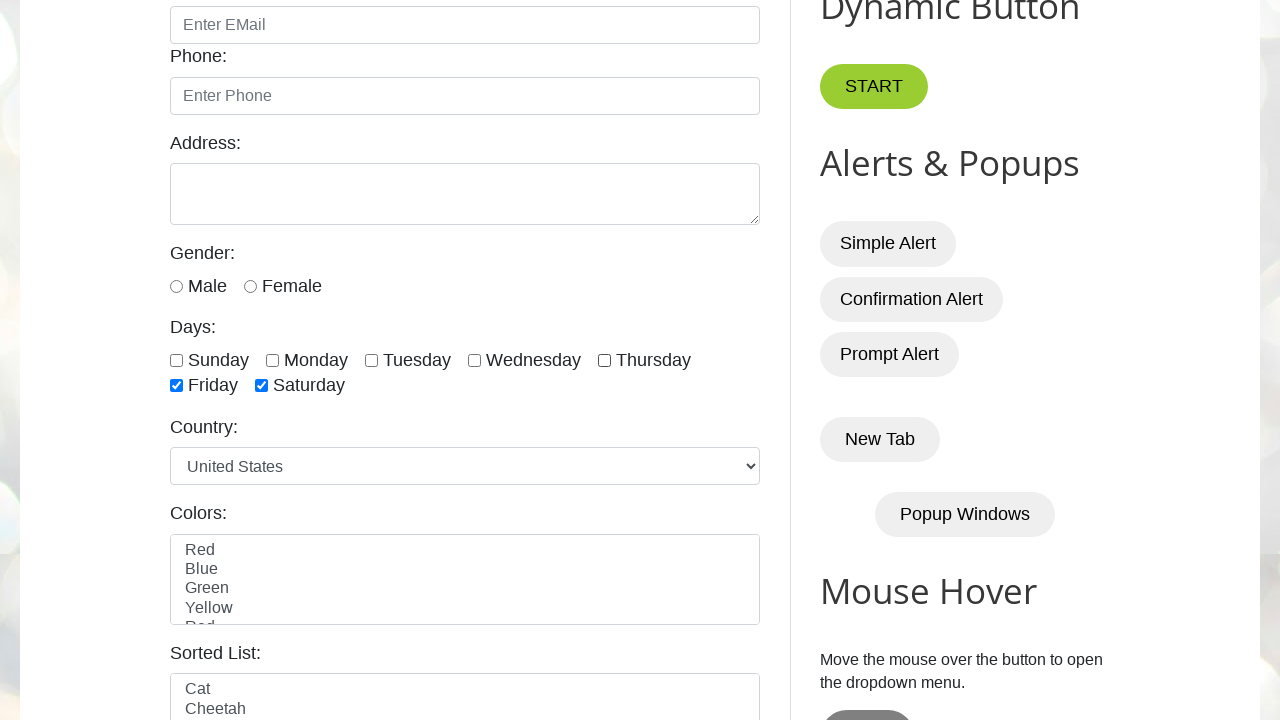

Clicked checkbox to uncheck it at (176, 386) on xpath=//input[@class='form-check-input' and @type='checkbox'] >> nth=5
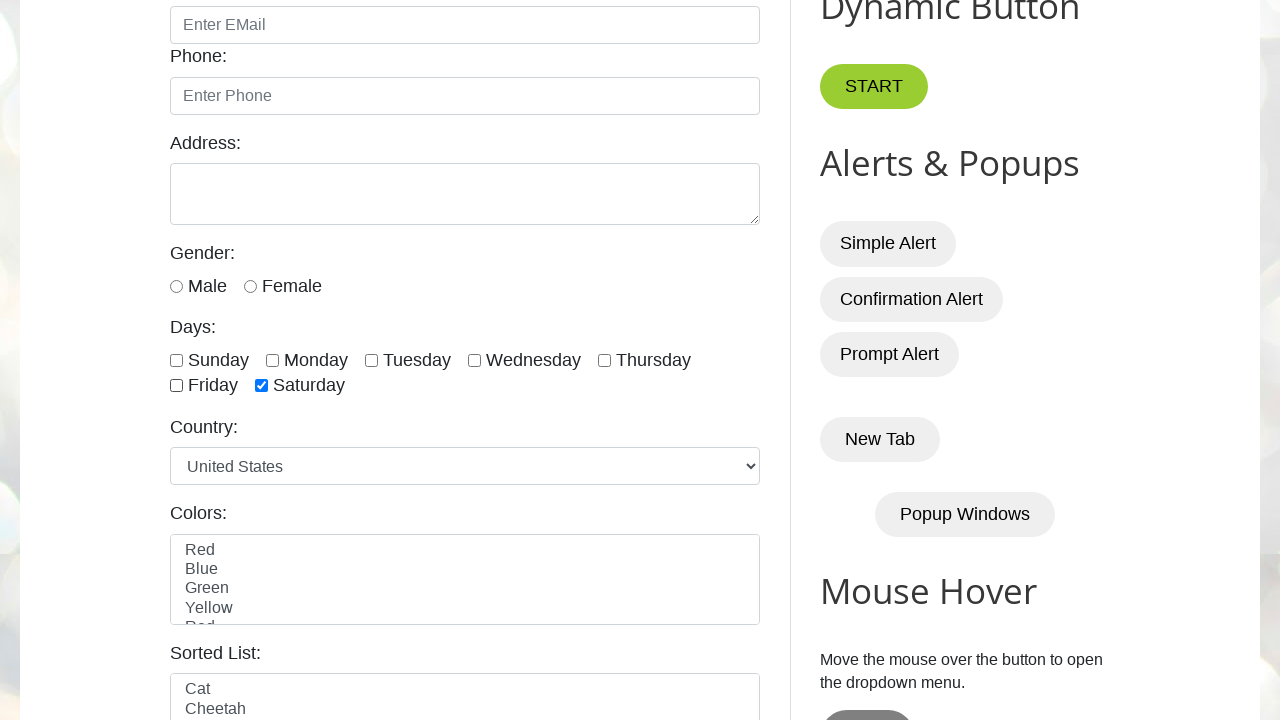

Clicked checkbox to uncheck it at (262, 386) on xpath=//input[@class='form-check-input' and @type='checkbox'] >> nth=6
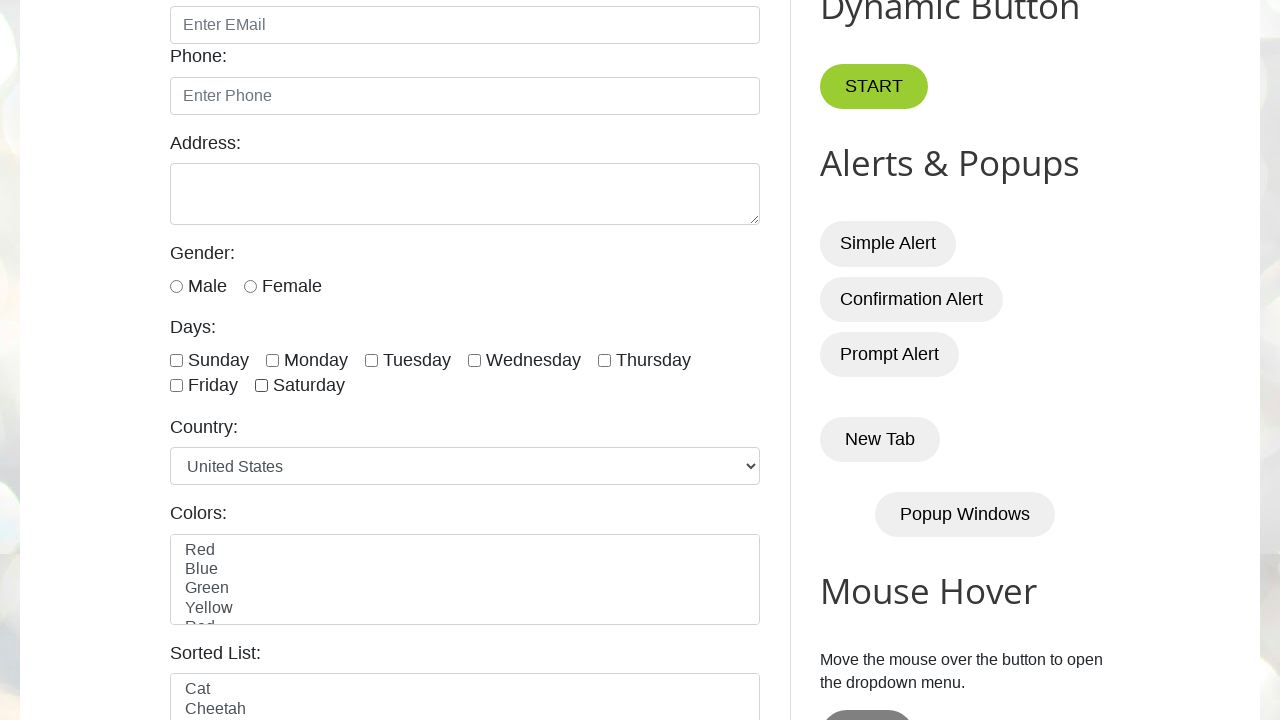

Clicked checkbox 5 (last 3 checkboxes selection) at (604, 360) on xpath=//input[@class='form-check-input' and @type='checkbox'] >> nth=4
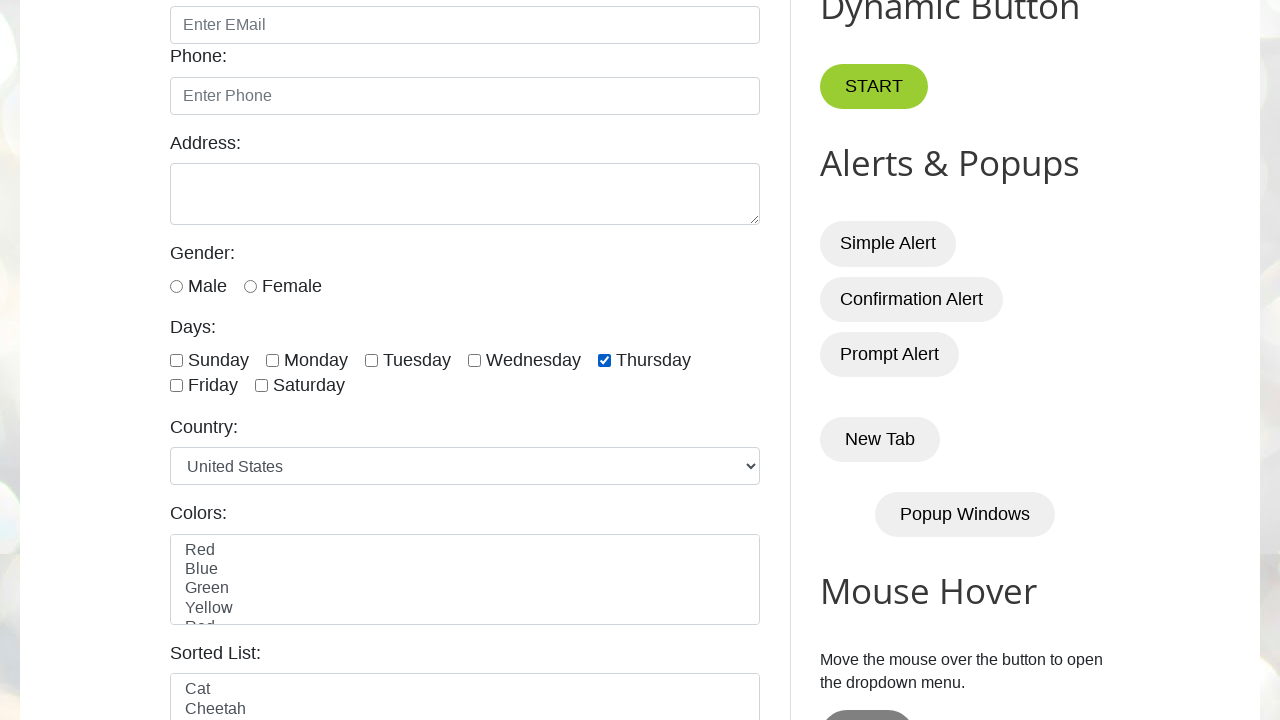

Clicked checkbox 6 (last 3 checkboxes selection) at (176, 386) on xpath=//input[@class='form-check-input' and @type='checkbox'] >> nth=5
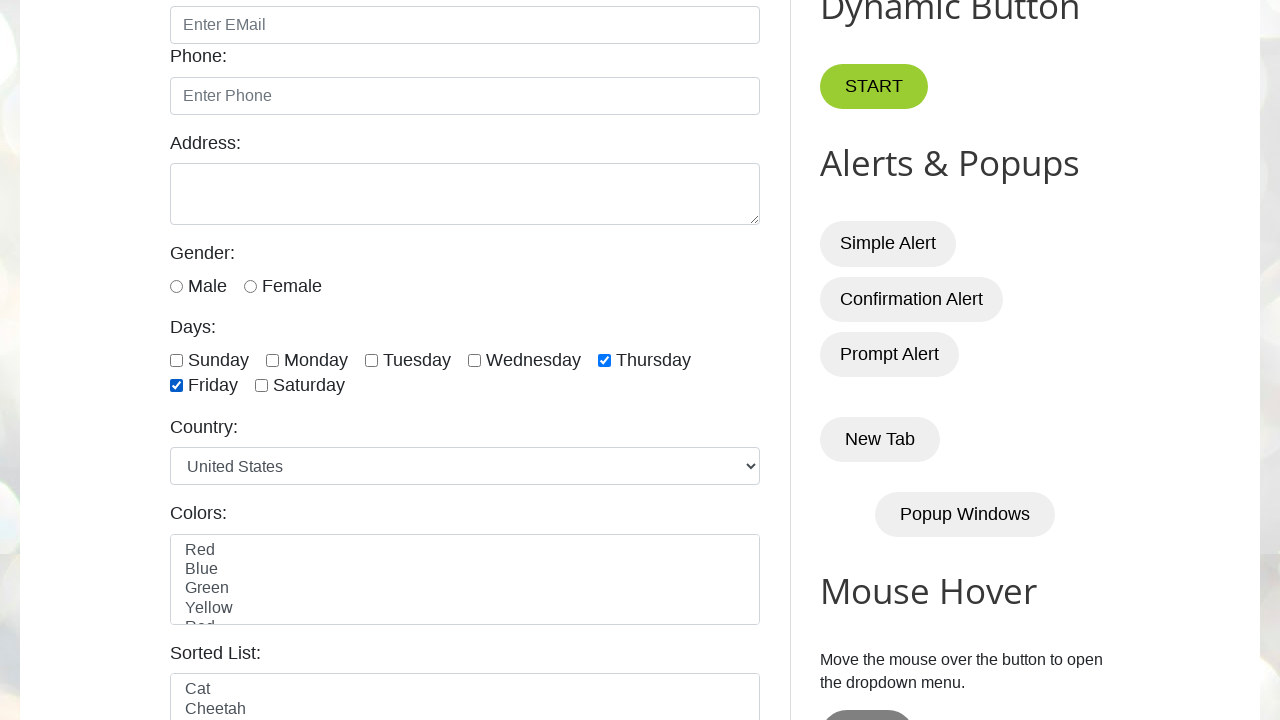

Clicked checkbox 7 (last 3 checkboxes selection) at (262, 386) on xpath=//input[@class='form-check-input' and @type='checkbox'] >> nth=6
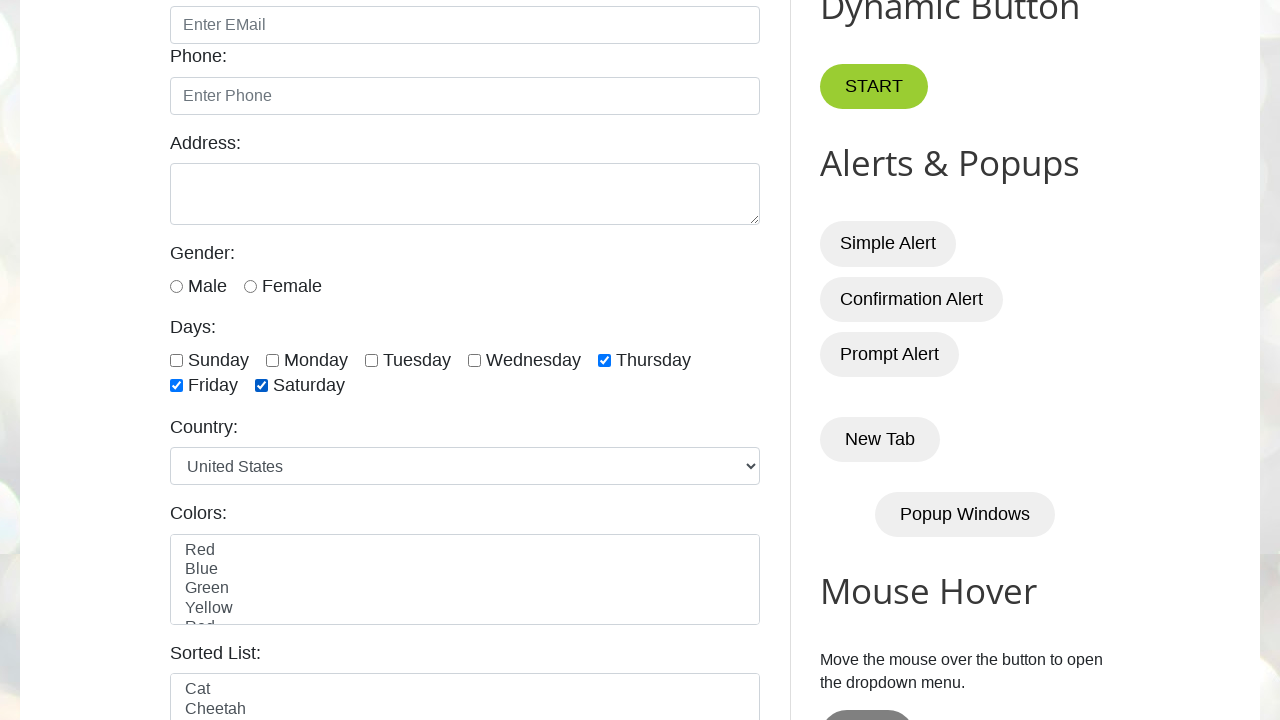

Clicked checkbox 1 (first 3 checkboxes selection) at (176, 360) on xpath=//input[@class='form-check-input' and @type='checkbox'] >> nth=0
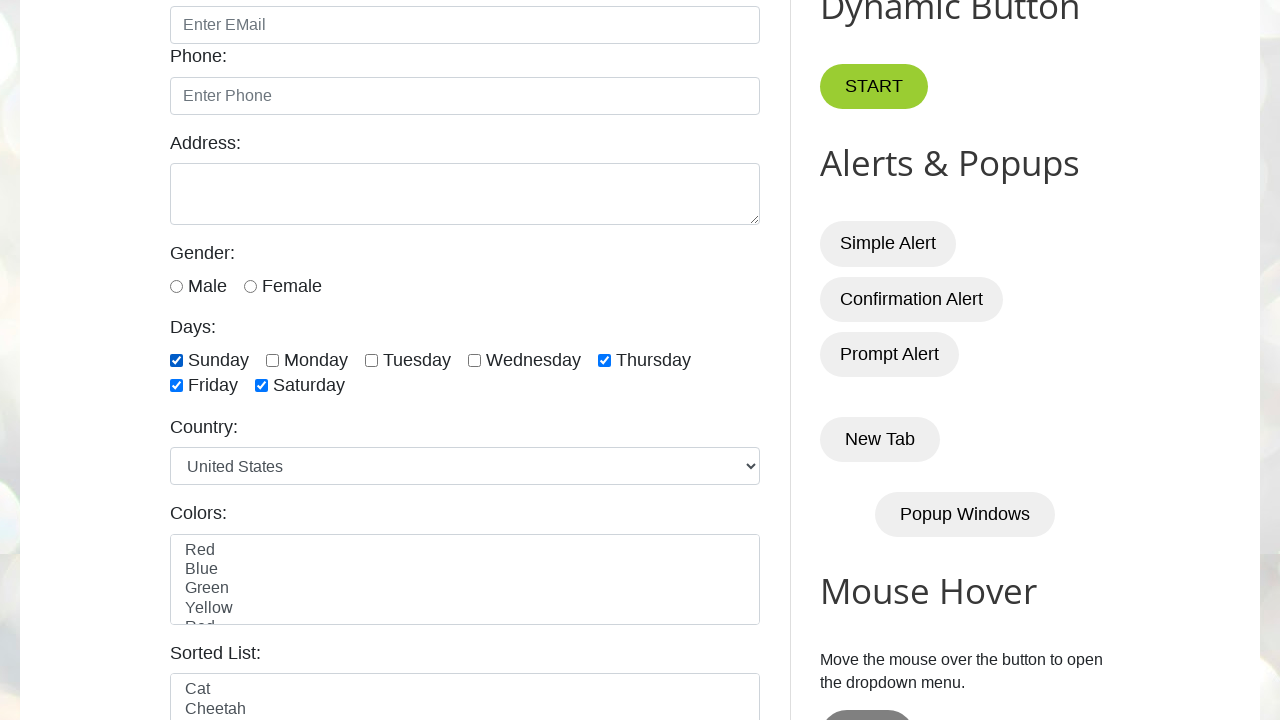

Clicked checkbox 2 (first 3 checkboxes selection) at (272, 360) on xpath=//input[@class='form-check-input' and @type='checkbox'] >> nth=1
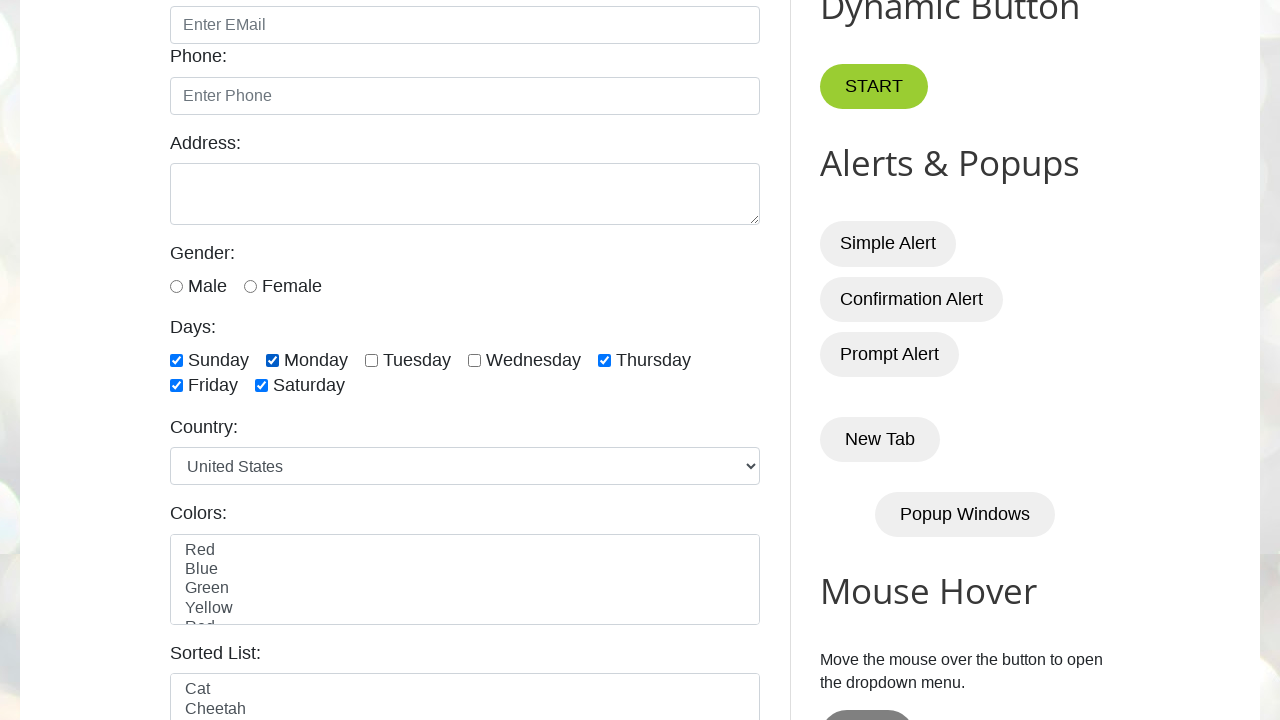

Clicked checkbox 3 (first 3 checkboxes selection) at (372, 360) on xpath=//input[@class='form-check-input' and @type='checkbox'] >> nth=2
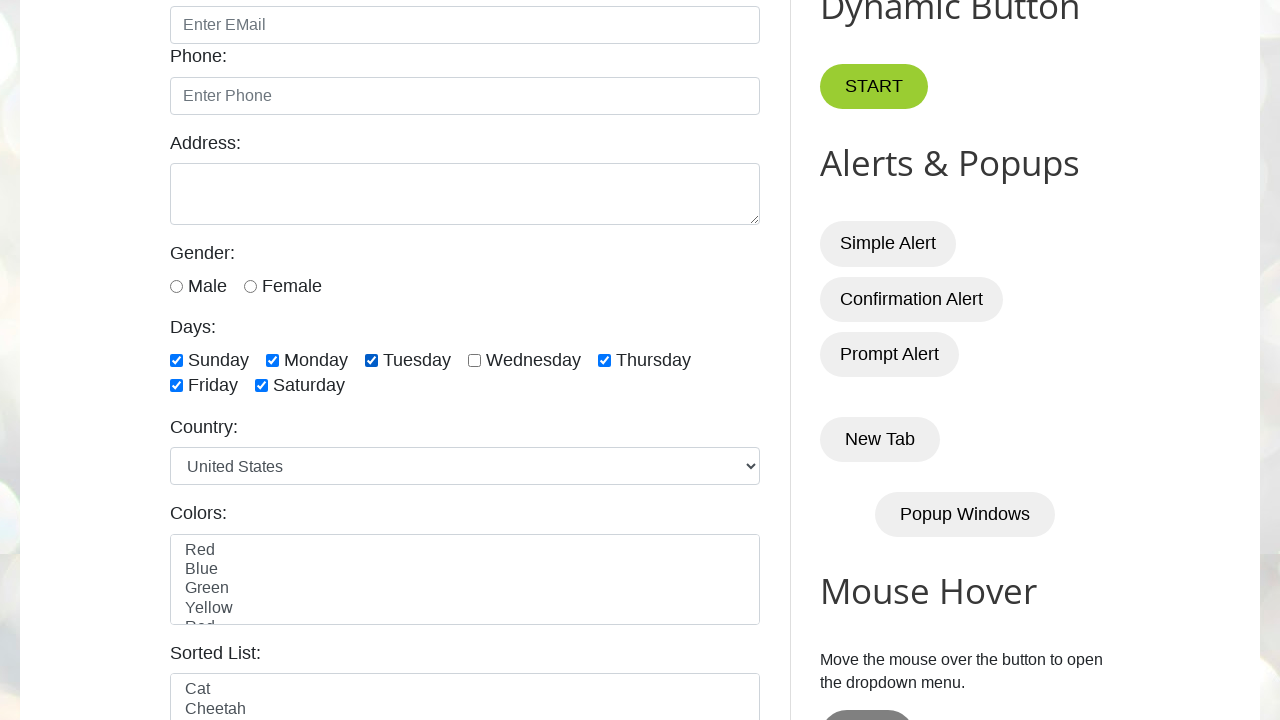

Toggled checkbox 1 state at (176, 360) on xpath=//input[@class='form-check-input' and @type='checkbox'] >> nth=0
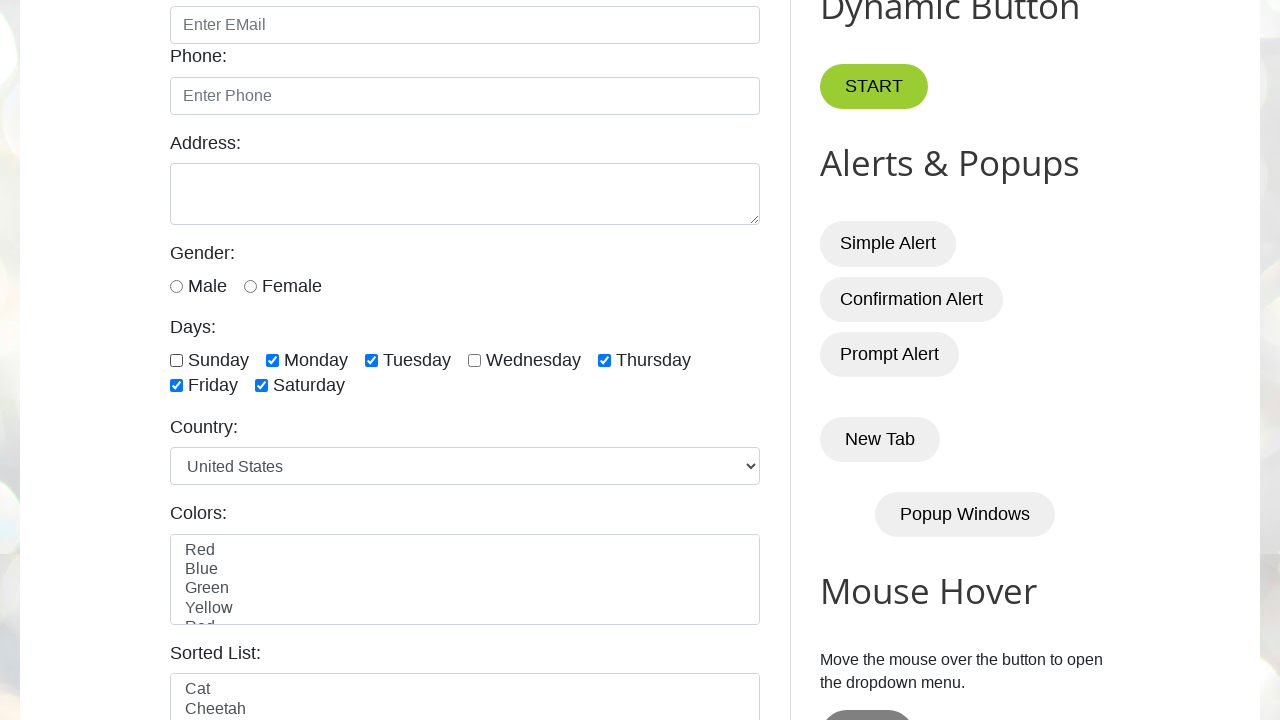

Toggled checkbox 2 state at (272, 360) on xpath=//input[@class='form-check-input' and @type='checkbox'] >> nth=1
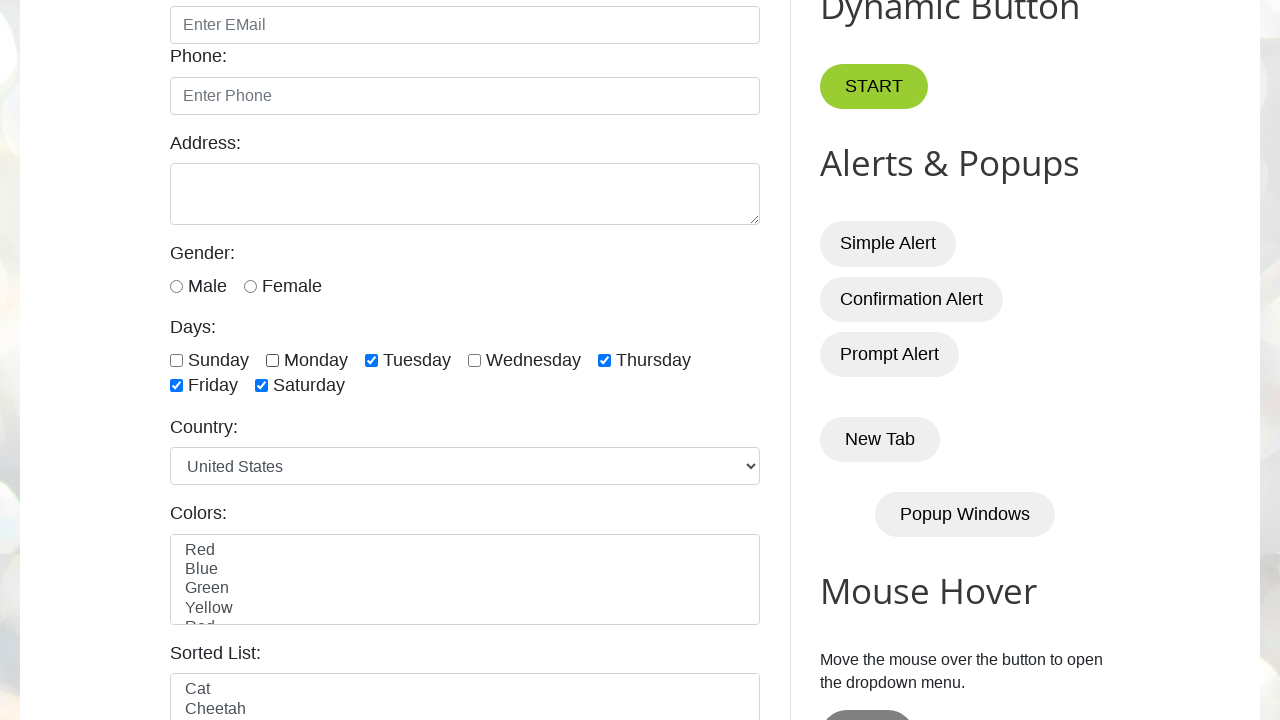

Toggled checkbox 3 state at (372, 360) on xpath=//input[@class='form-check-input' and @type='checkbox'] >> nth=2
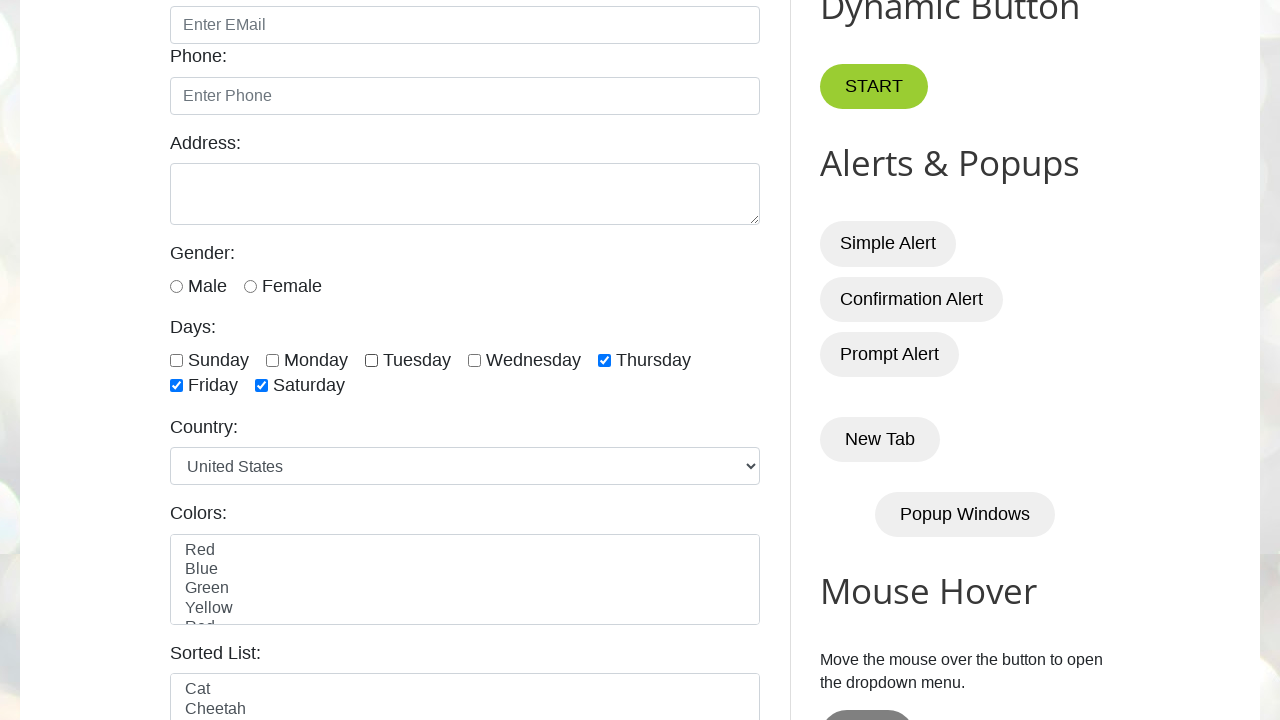

Toggled checkbox 4 state at (474, 360) on xpath=//input[@class='form-check-input' and @type='checkbox'] >> nth=3
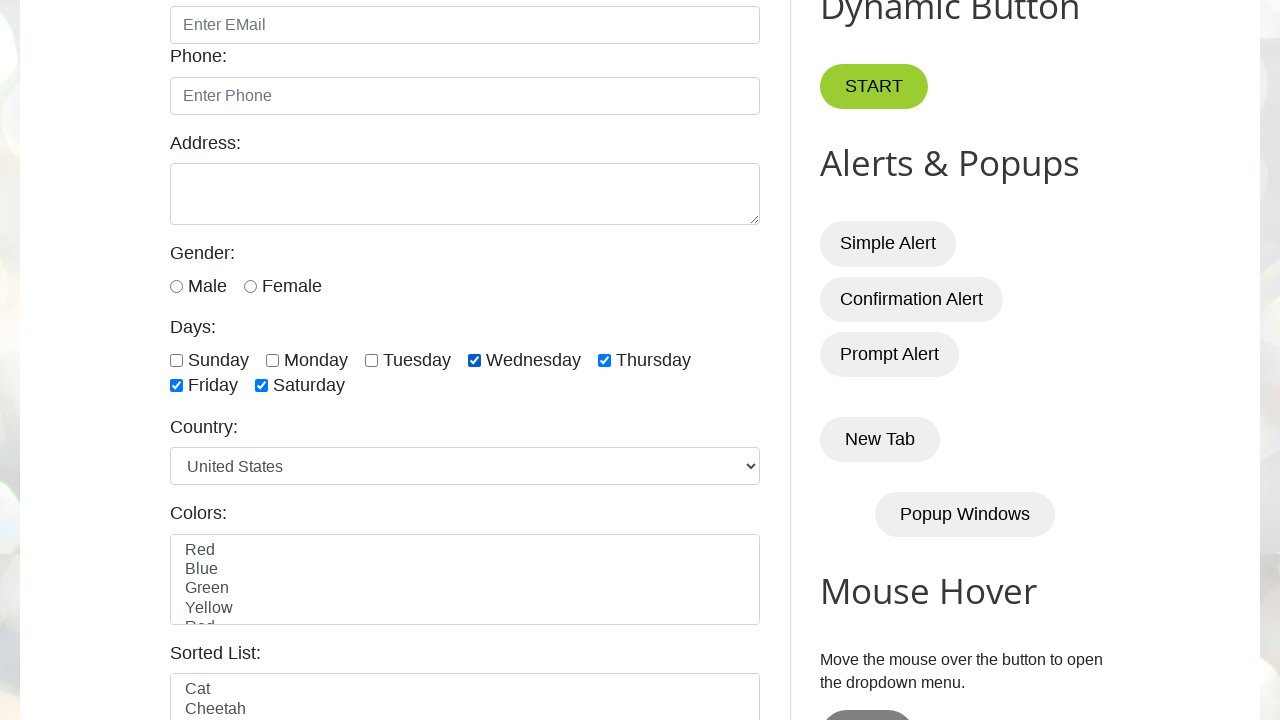

Toggled checkbox 5 state at (604, 360) on xpath=//input[@class='form-check-input' and @type='checkbox'] >> nth=4
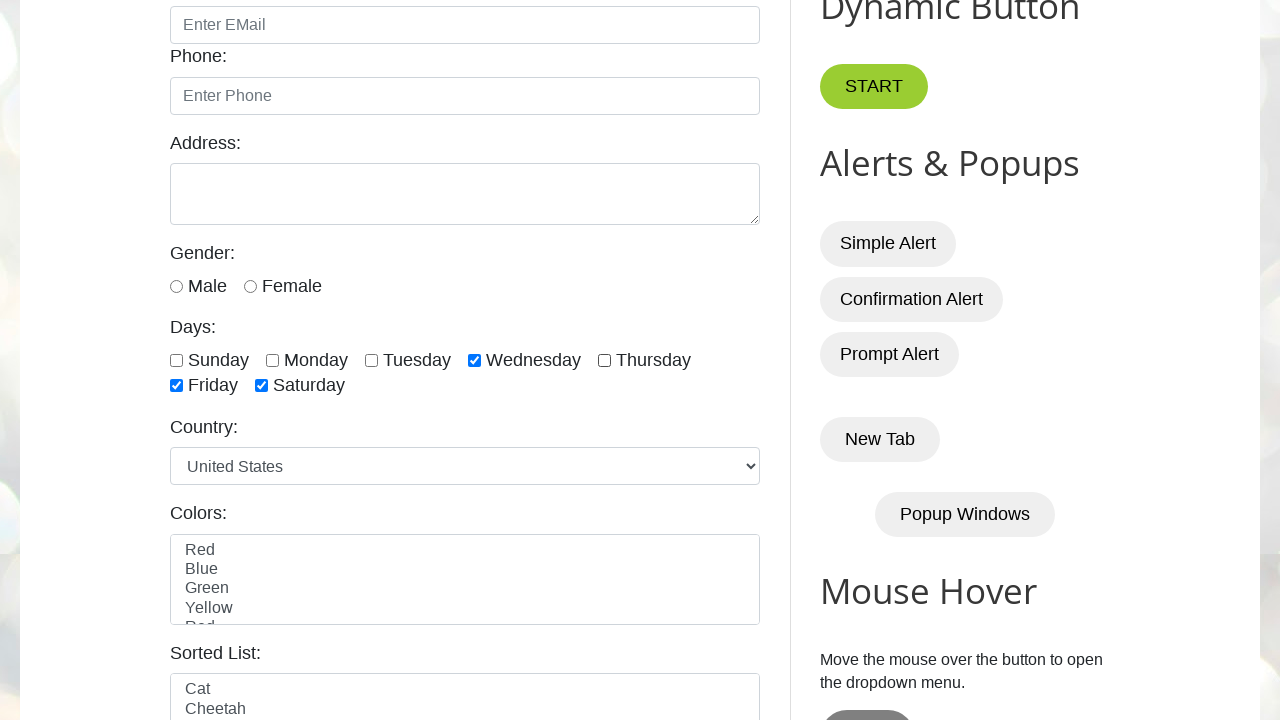

Toggled checkbox 6 state at (176, 386) on xpath=//input[@class='form-check-input' and @type='checkbox'] >> nth=5
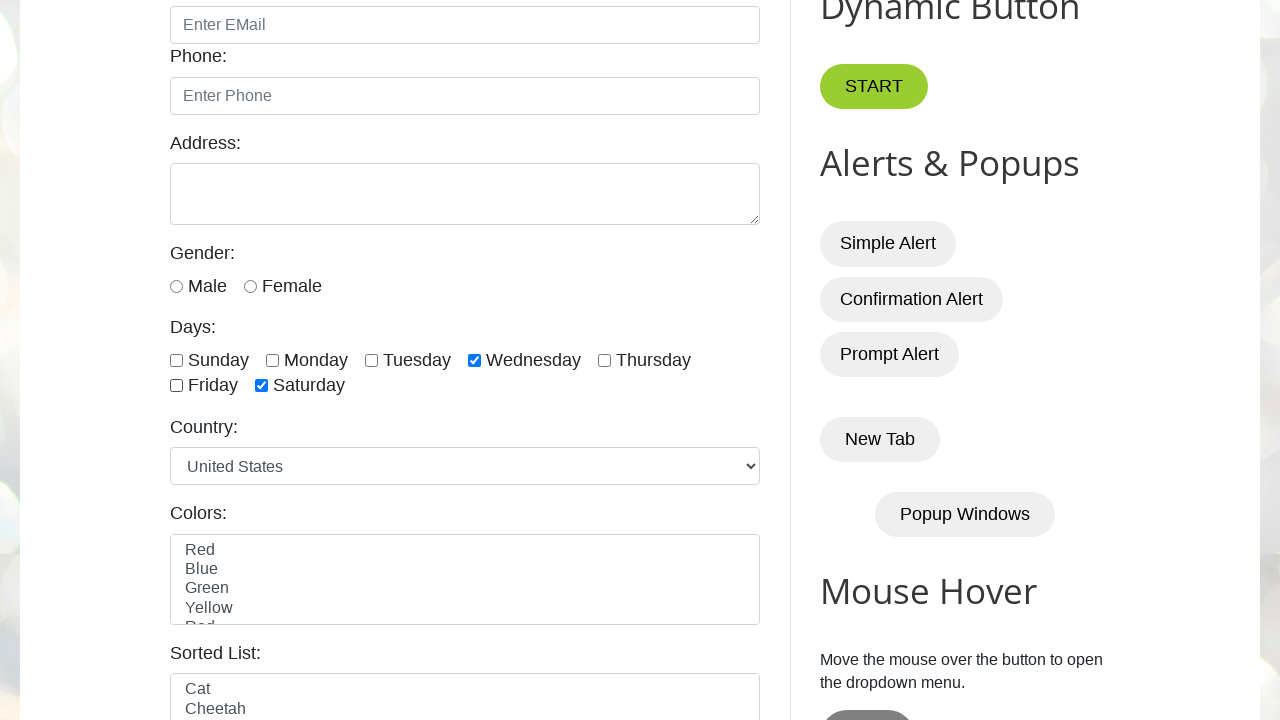

Toggled checkbox 7 state at (262, 386) on xpath=//input[@class='form-check-input' and @type='checkbox'] >> nth=6
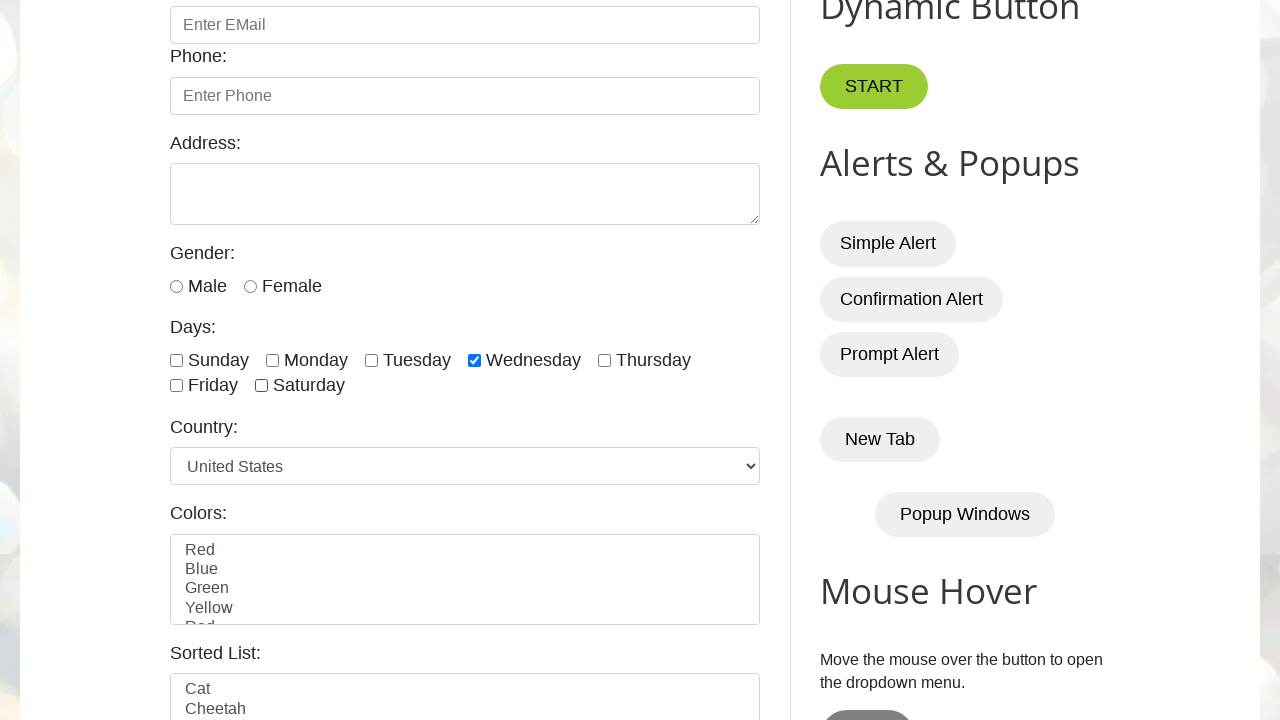

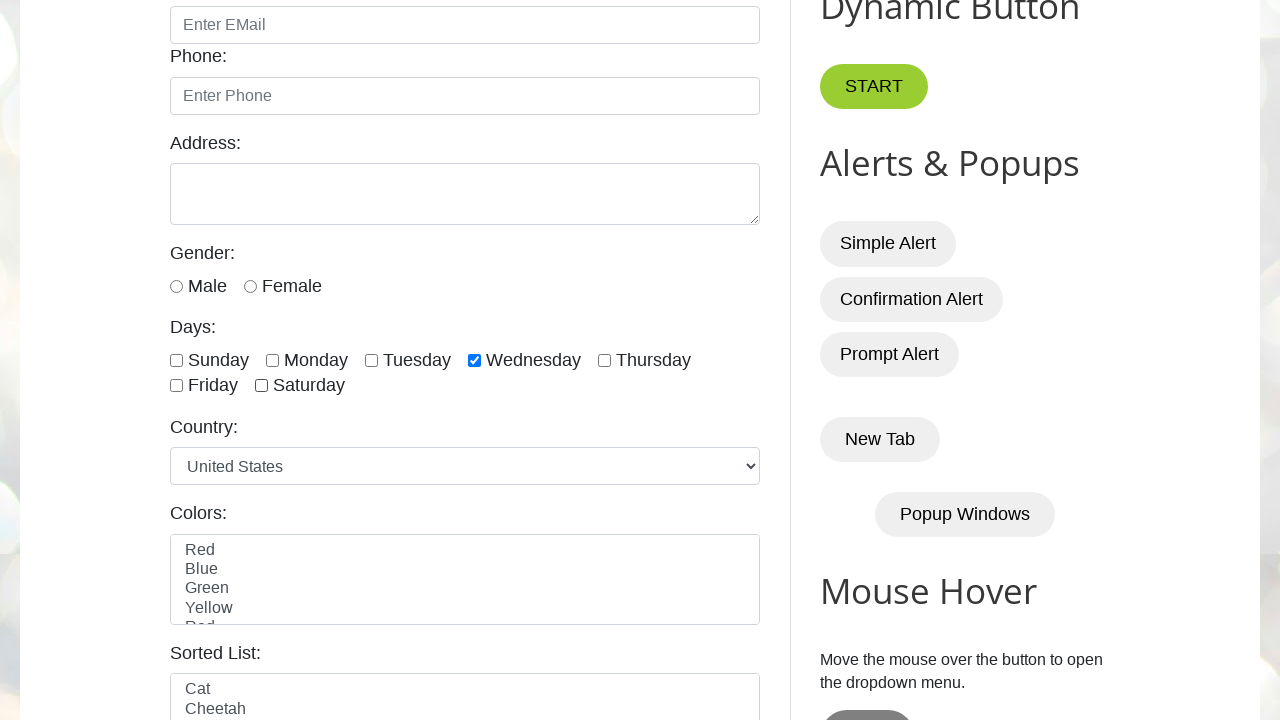